Tests resizable UI element by dragging the resize handle to expand the element in different directions

Starting URL: https://seleniumui.moderntester.pl/resizable.php

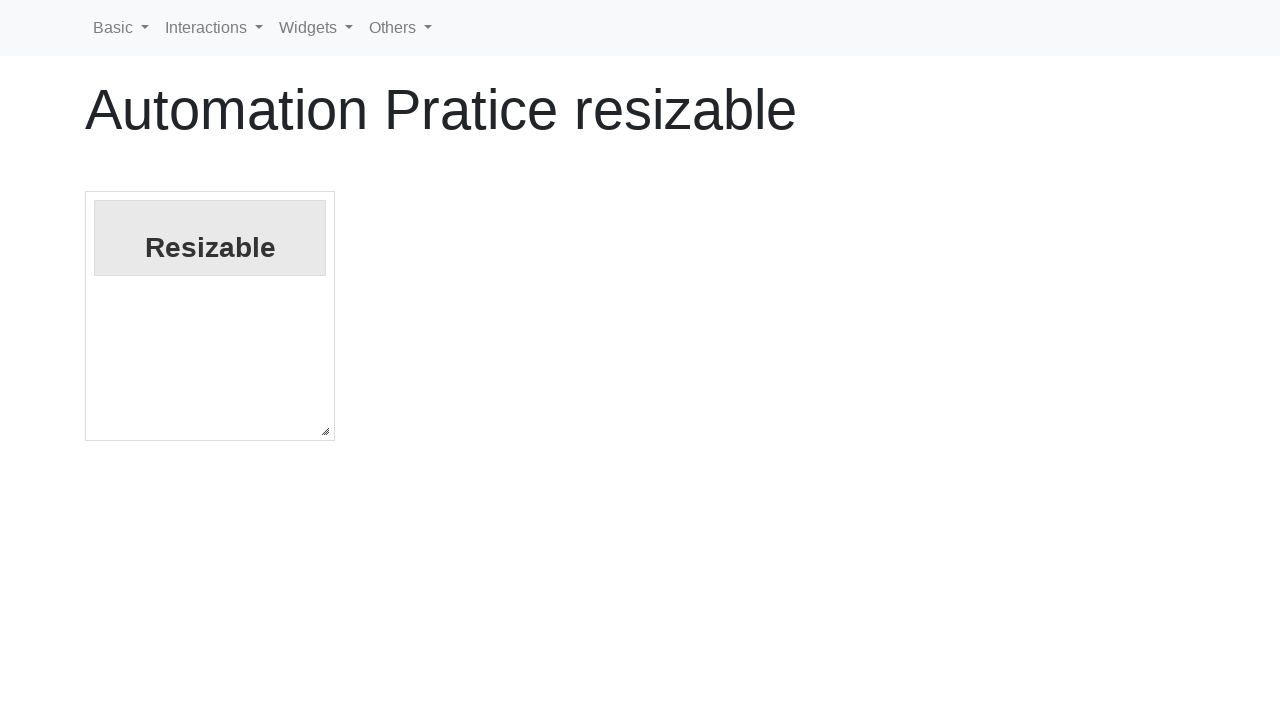

Located the resize handle element
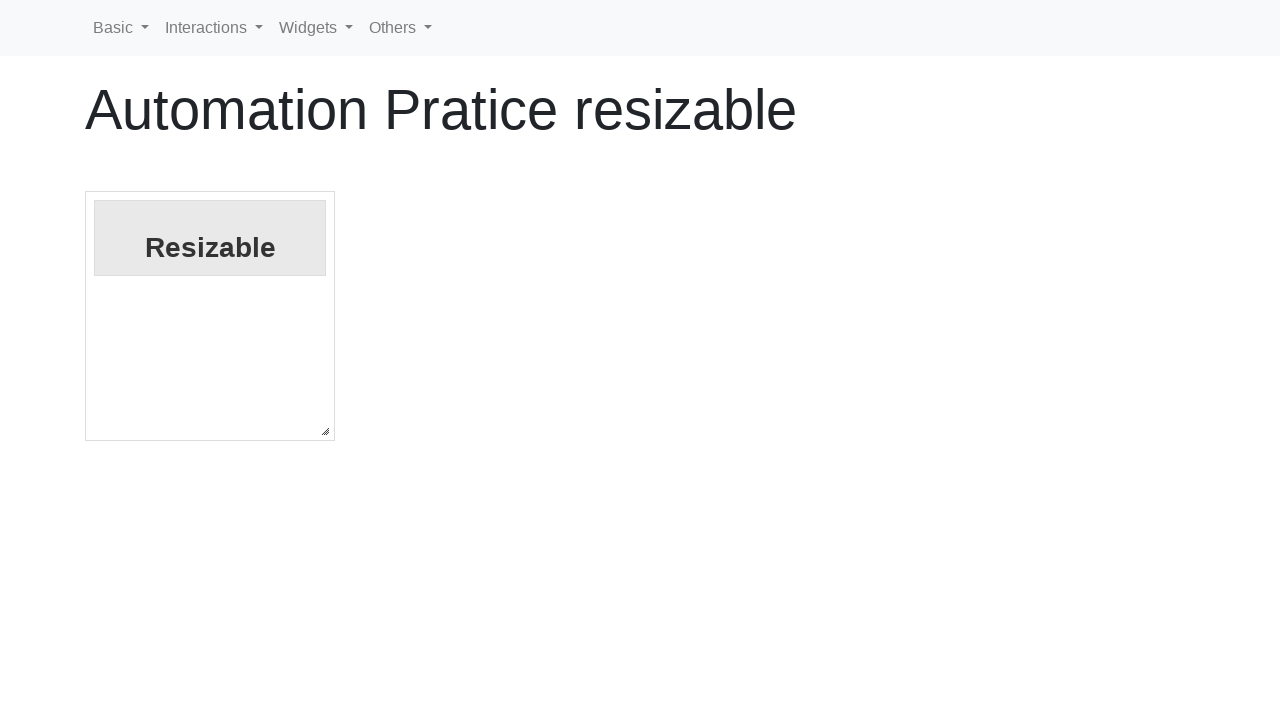

Dragged resize handle horizontally to expand element width at (327, 423)
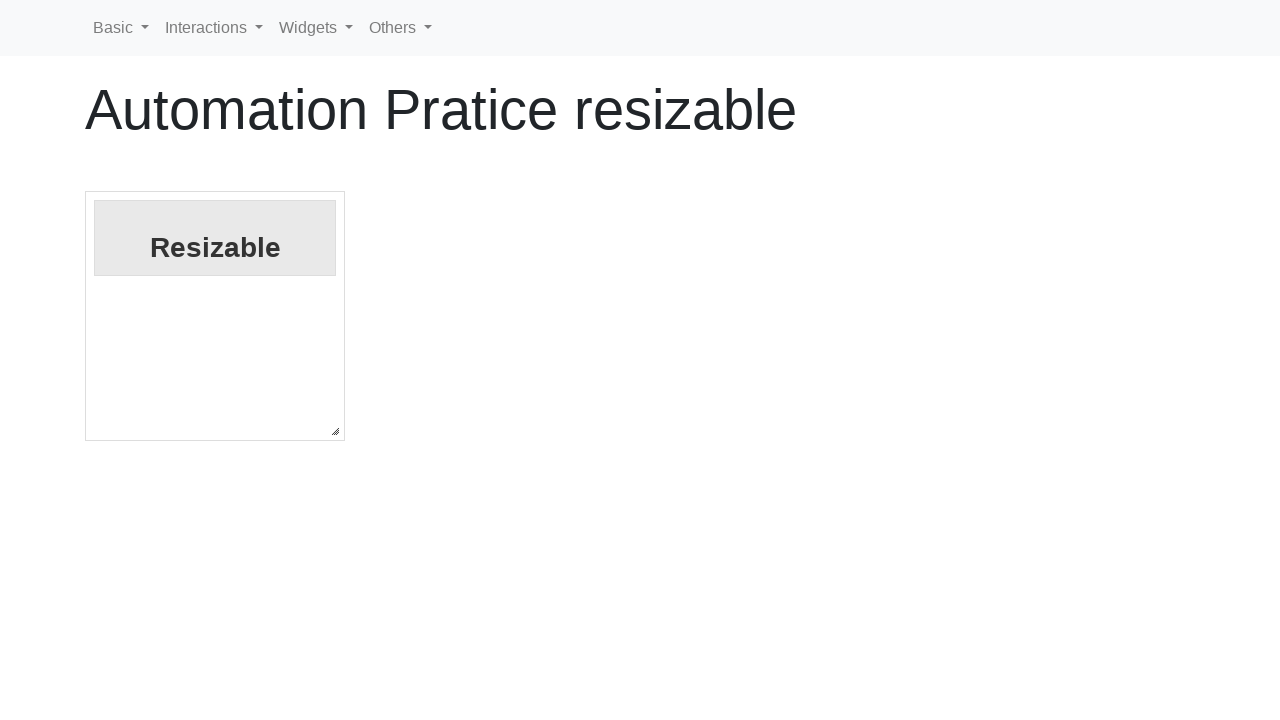

Dragged resize handle vertically to expand element height at (327, 433)
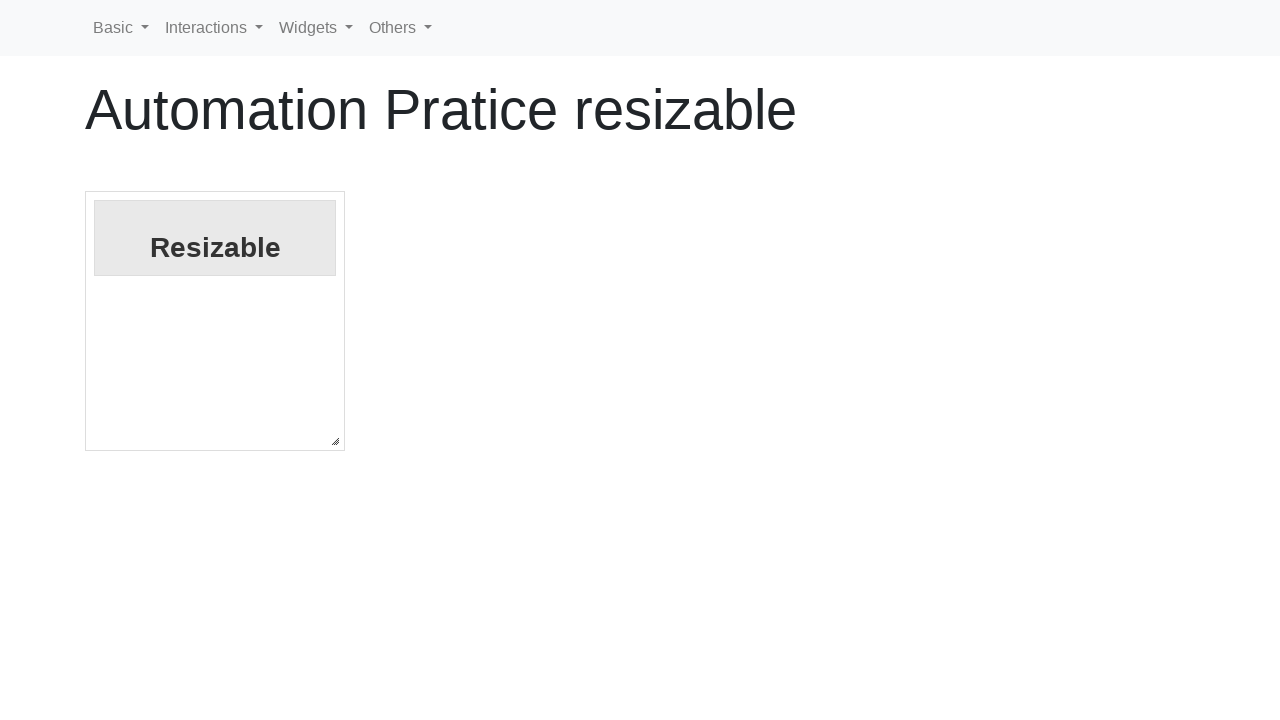

Dragged resize handle diagonally to expand element in both directions at (337, 443)
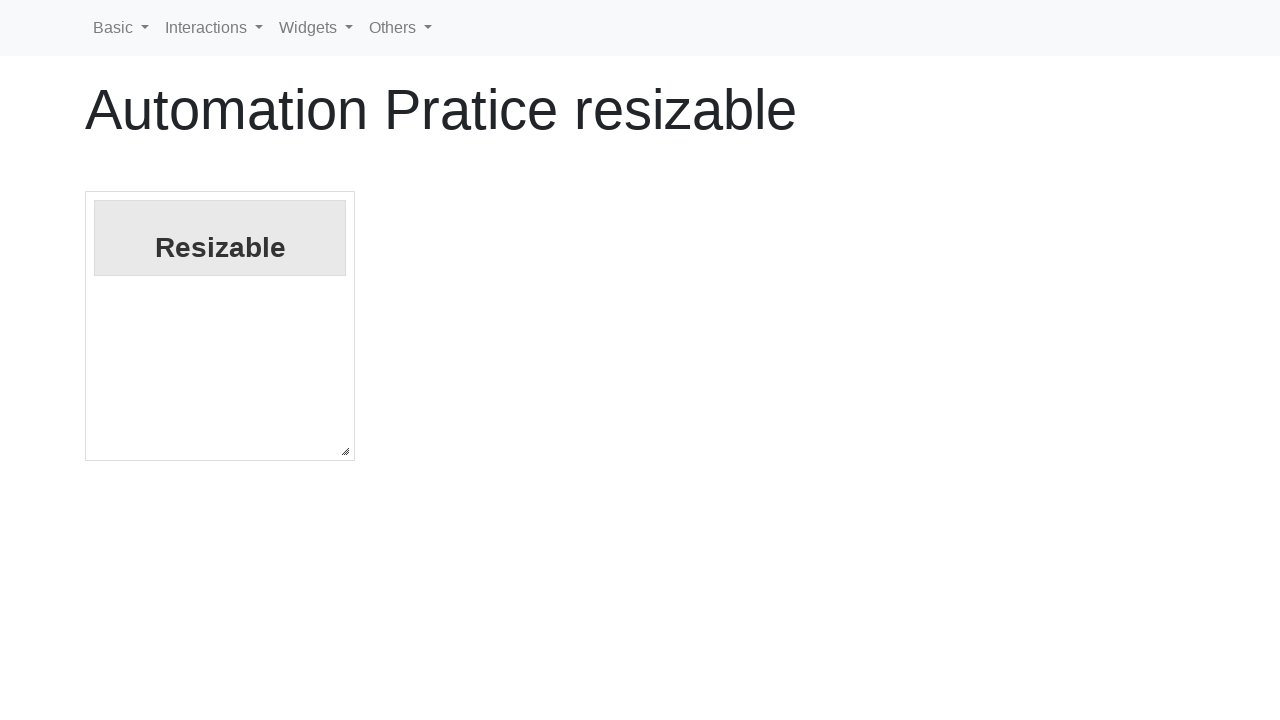

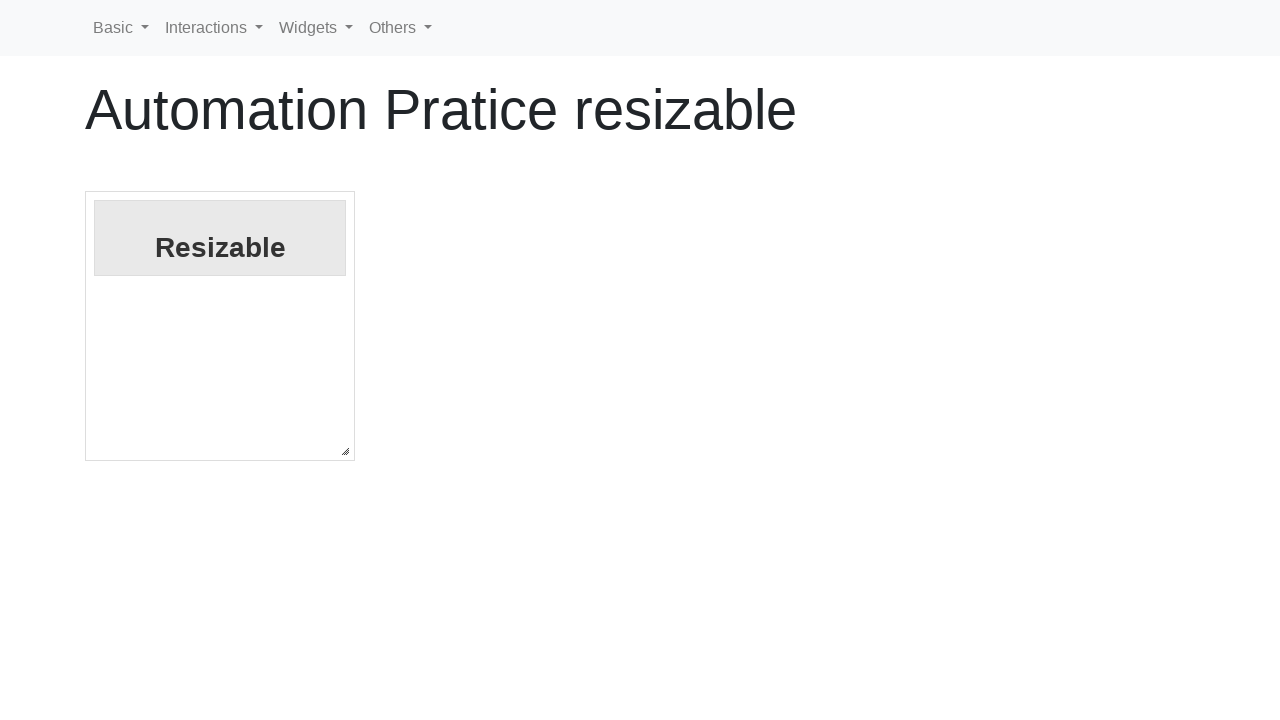